Tests a registration form by filling in form fields in the first block (first, second, third input fields) and clicking the submit button.

Starting URL: http://suninjuly.github.io/registration1.html

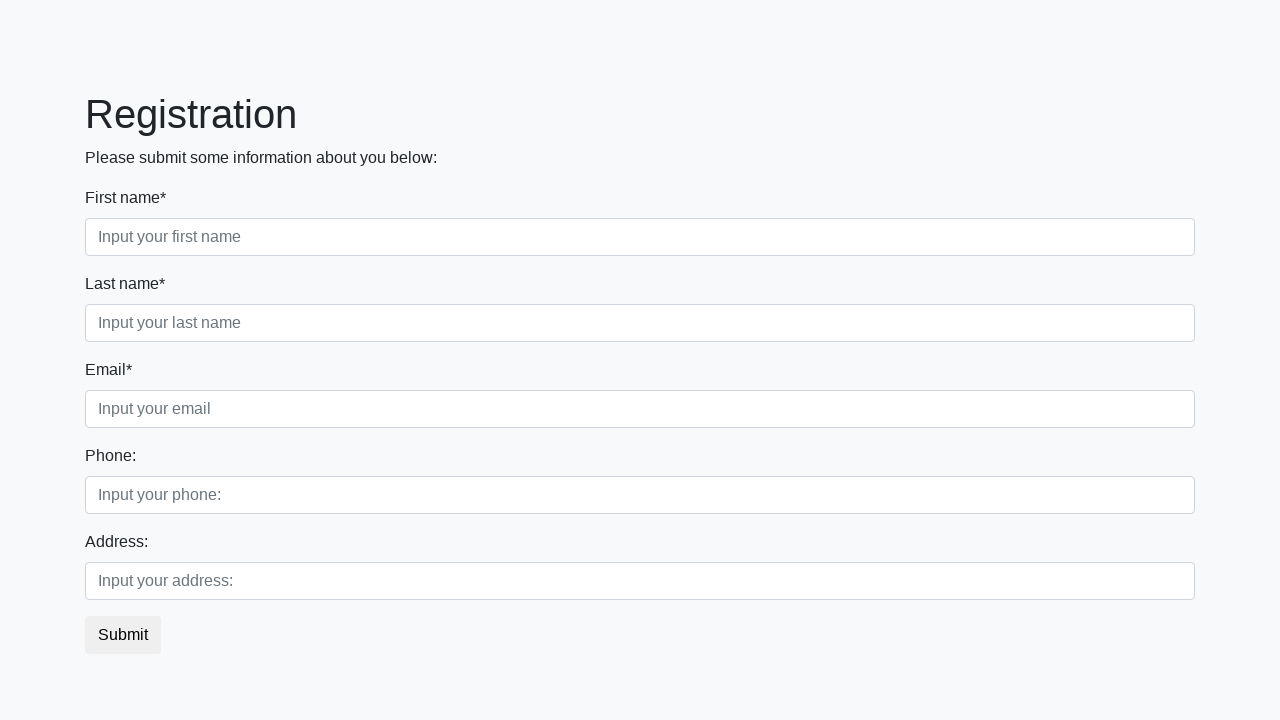

Filled first input field in registration form on .first_block .form-group .first
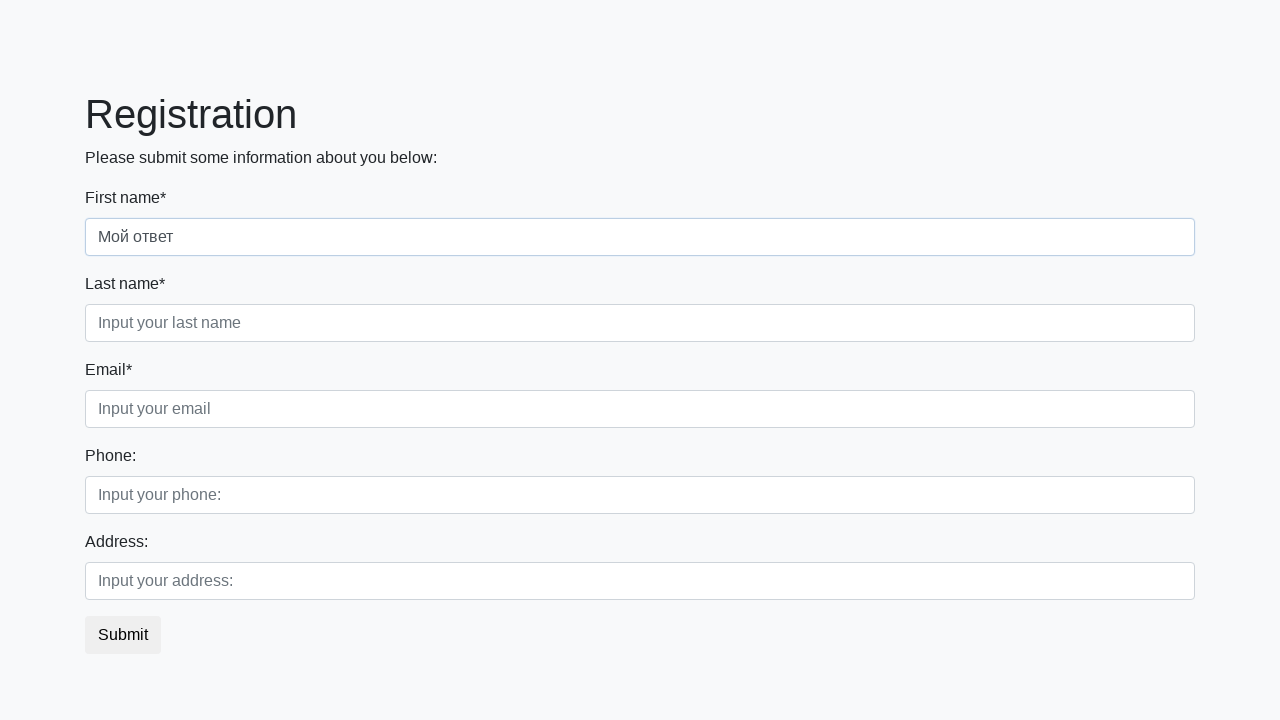

Filled second input field in registration form on .first_block .form-group .second
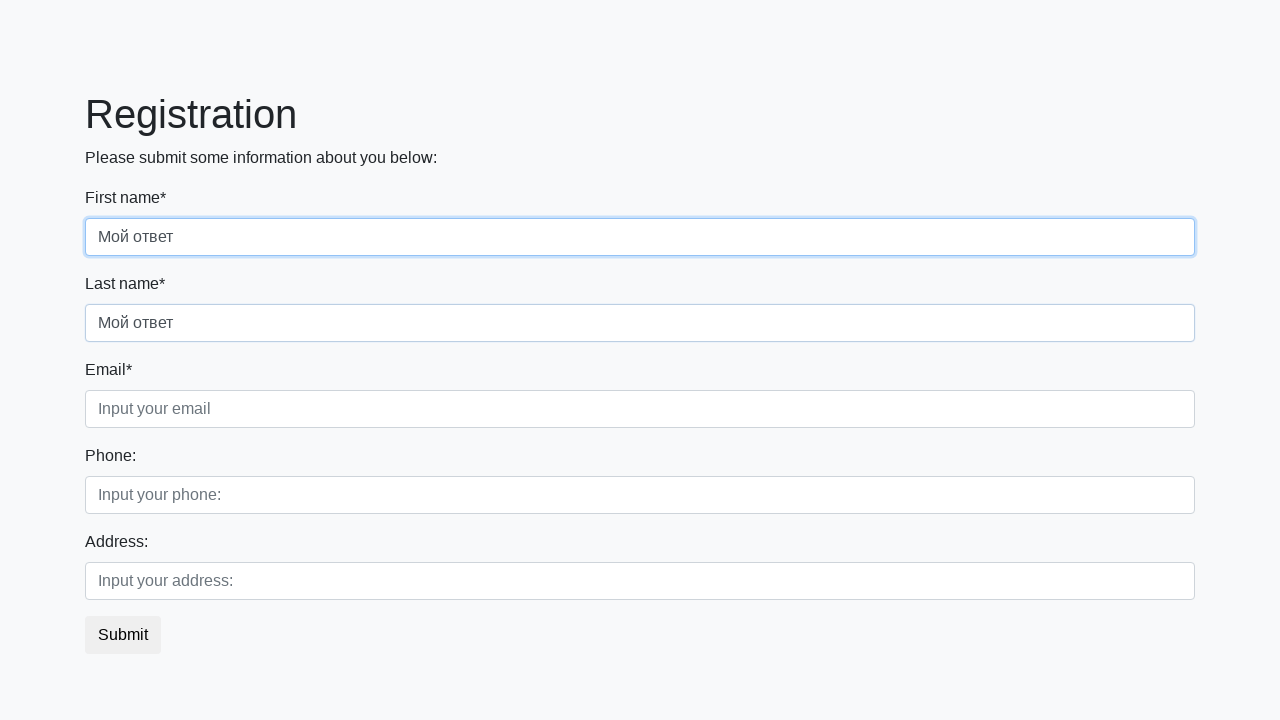

Filled third input field in registration form on .first_block .form-group .third
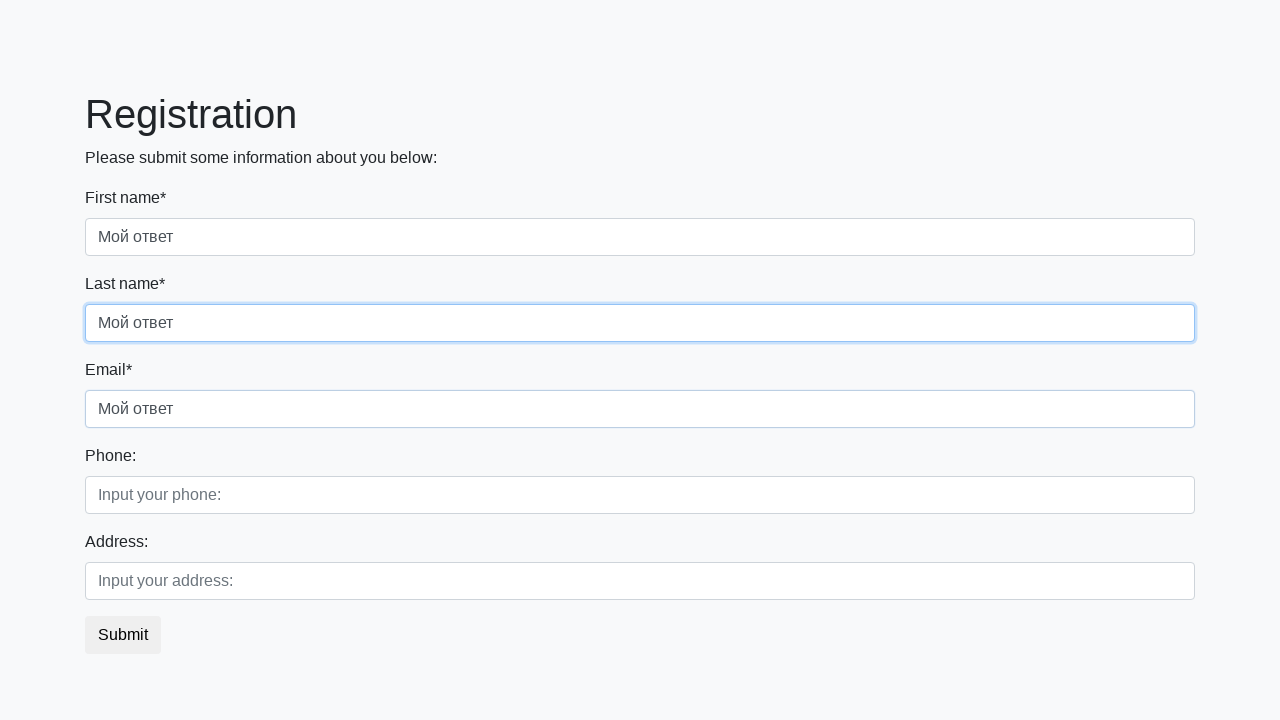

Clicked submit button to complete registration at (123, 635) on button.btn
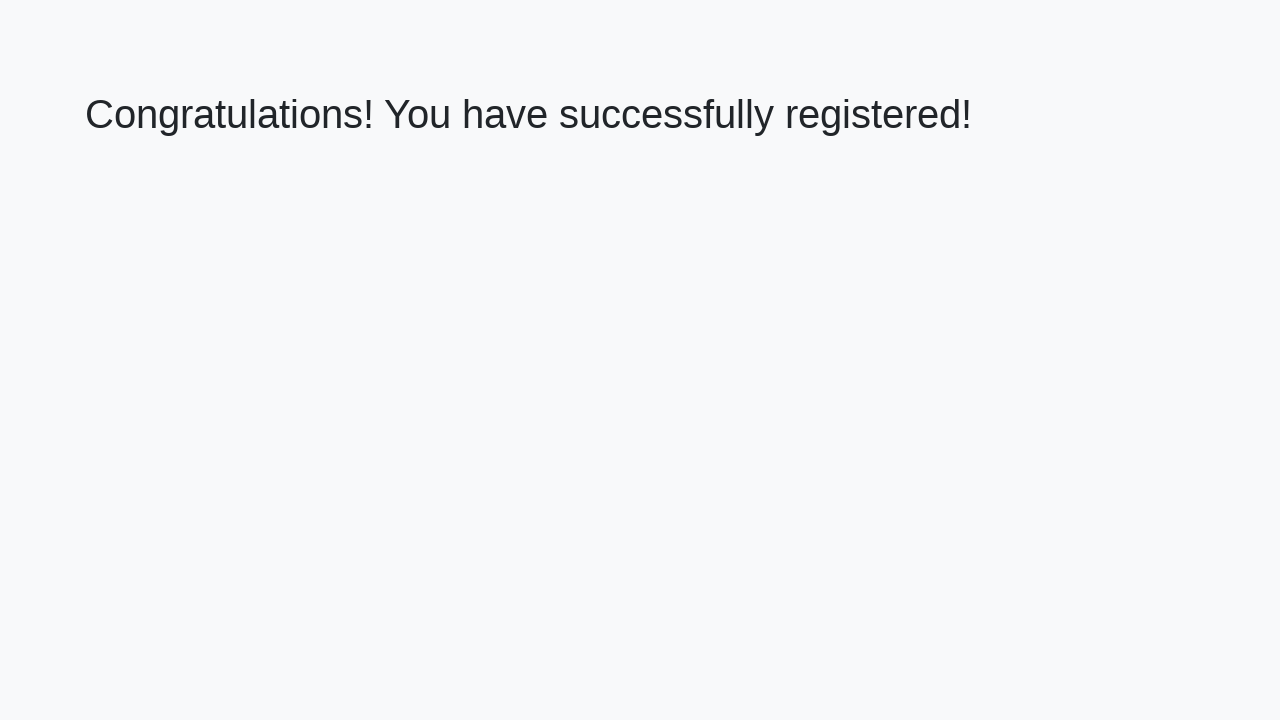

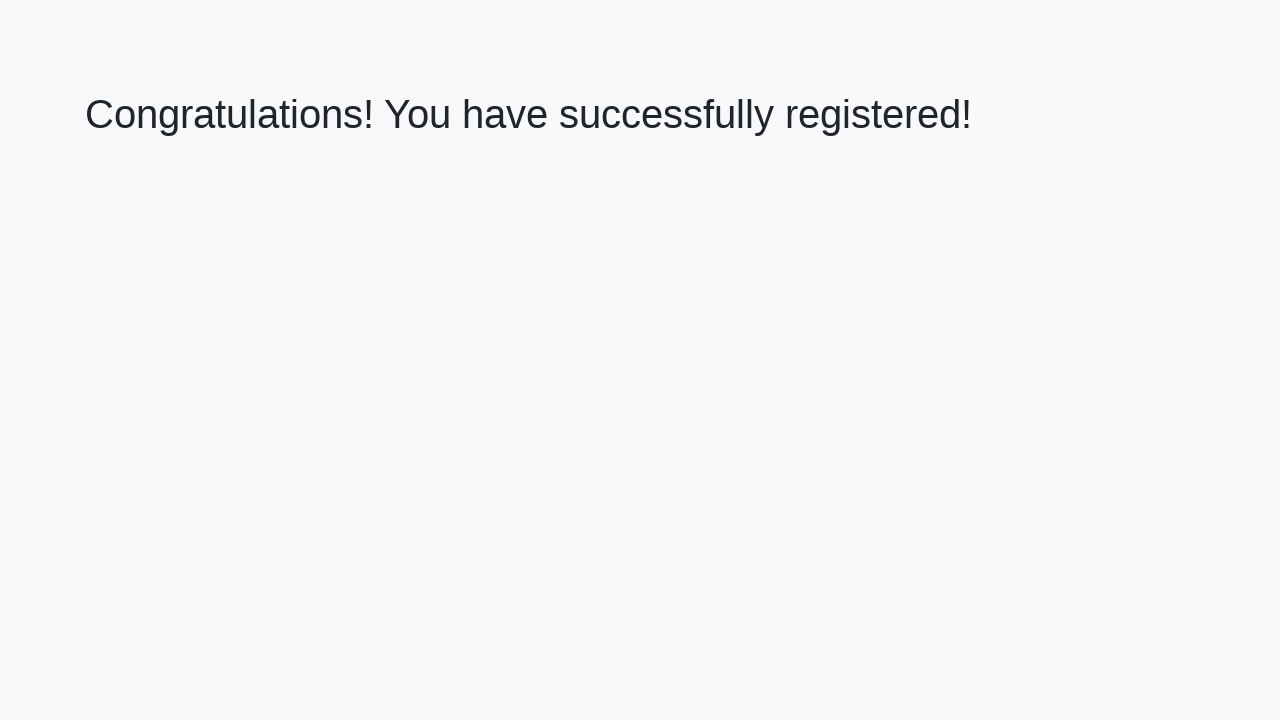